Verifies the current URL of the OrangeHRM login page

Starting URL: https://opensource-demo.orangehrmlive.com/web/index.php/auth/login

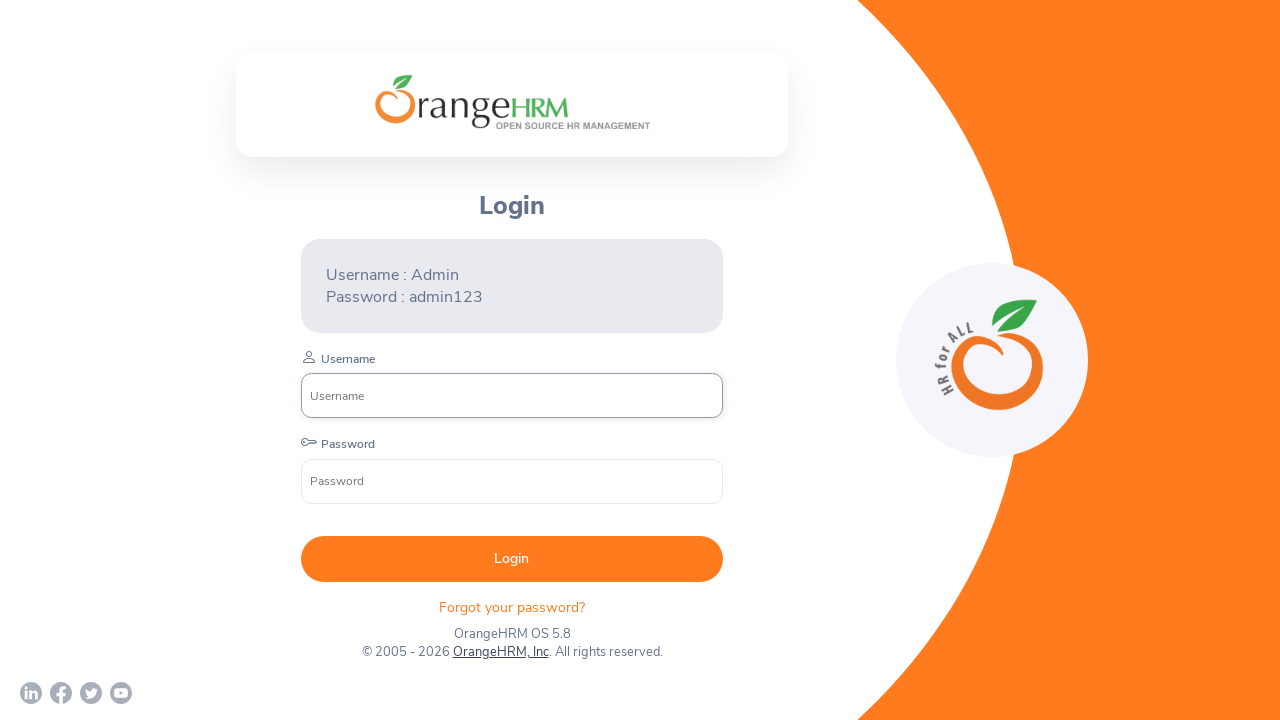

Waited for page to reach domcontentloaded state
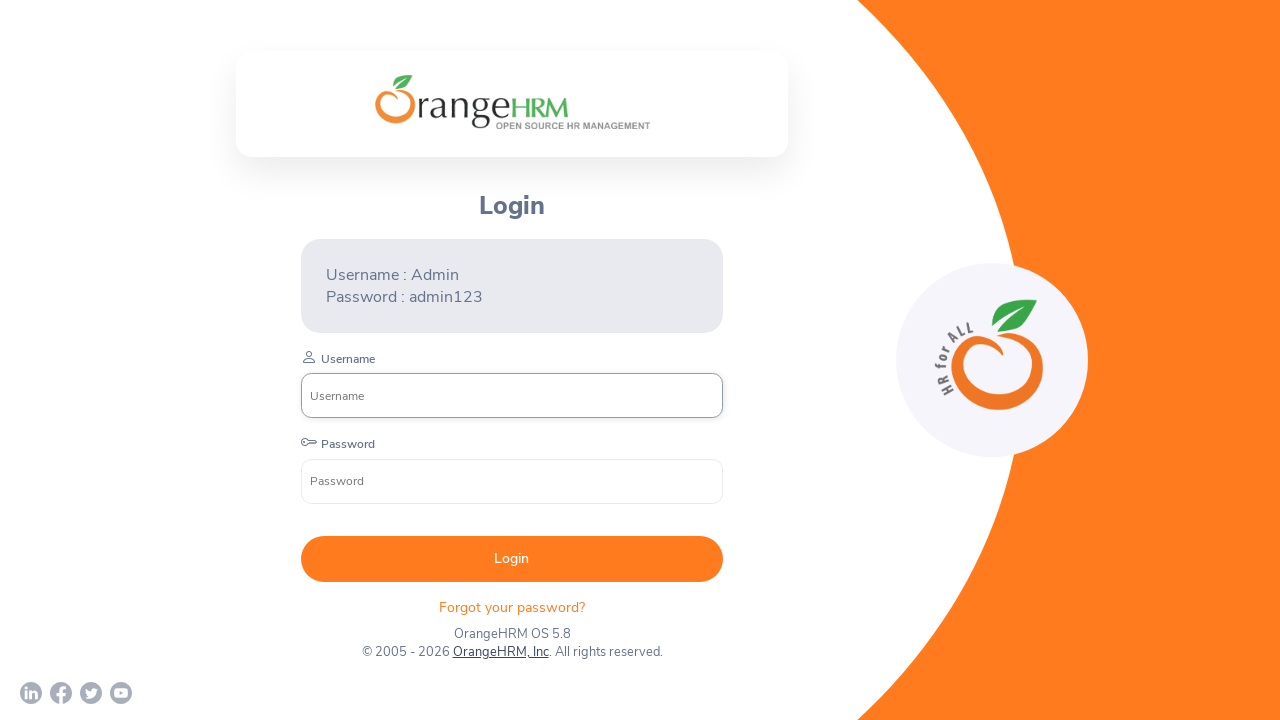

Retrieved current URL from OrangeHRM login page
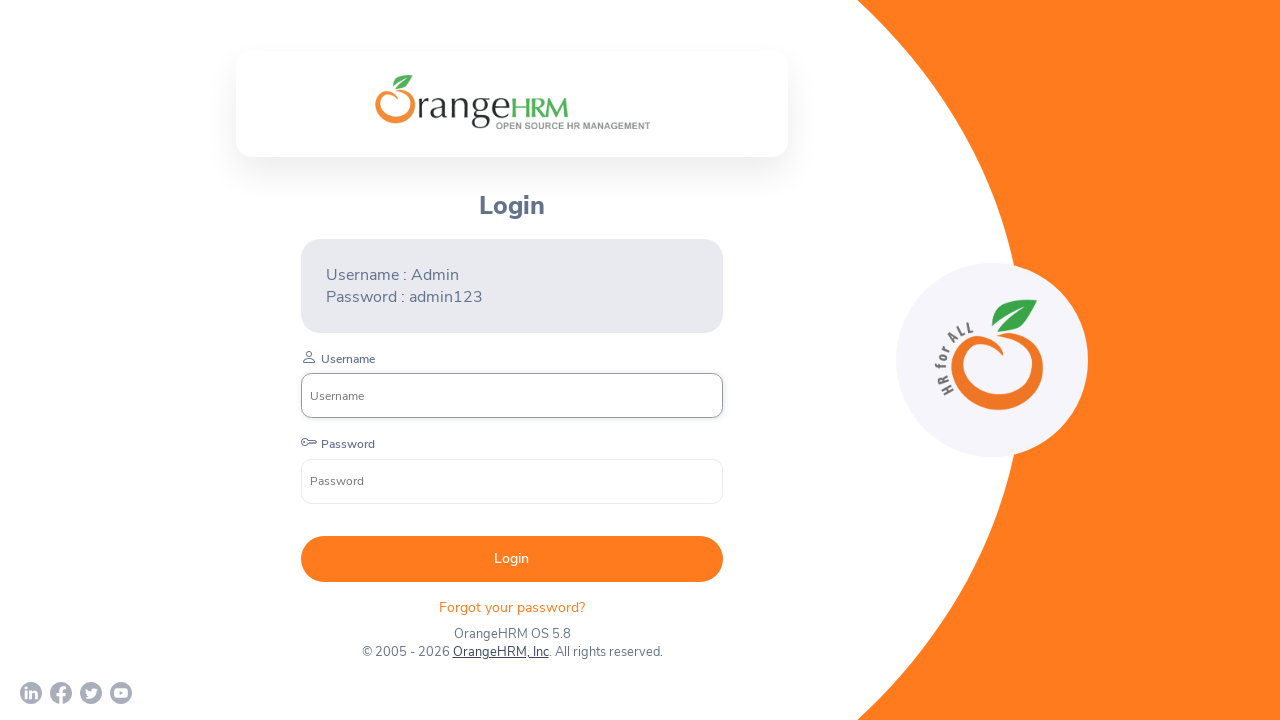

Verified that current URL contains 'opensource-demo.orangehrmlive.com'
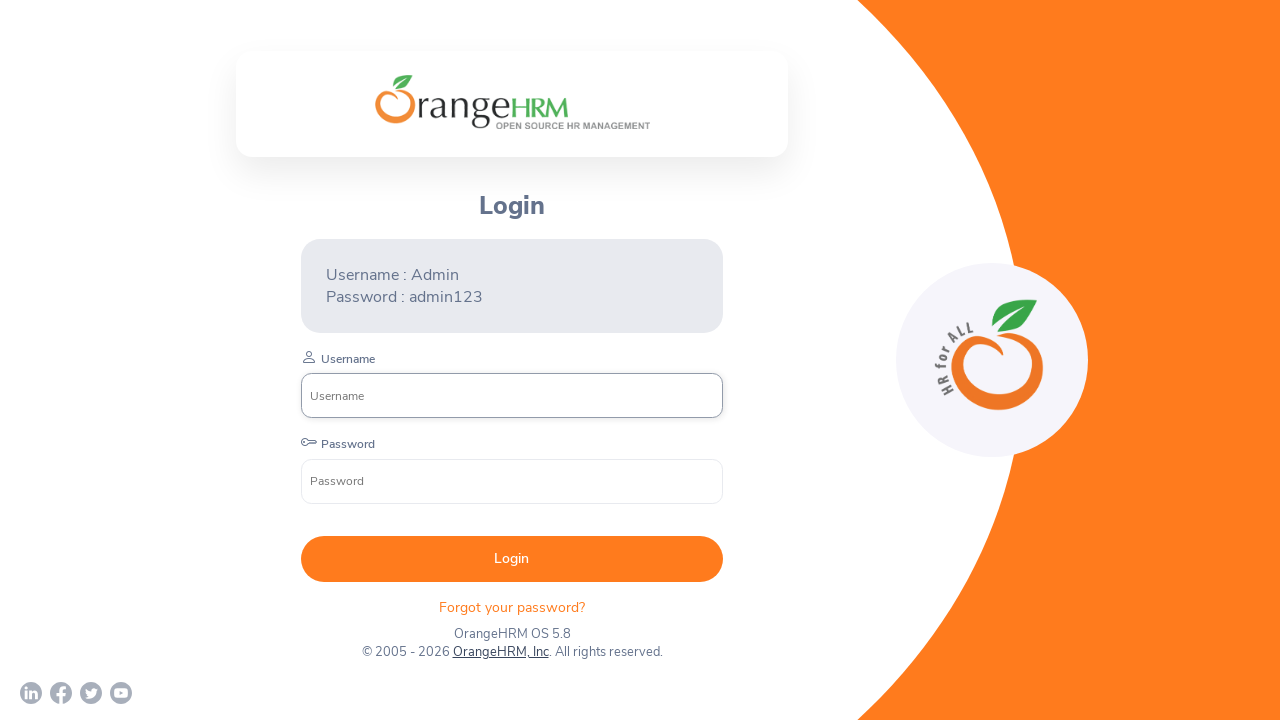

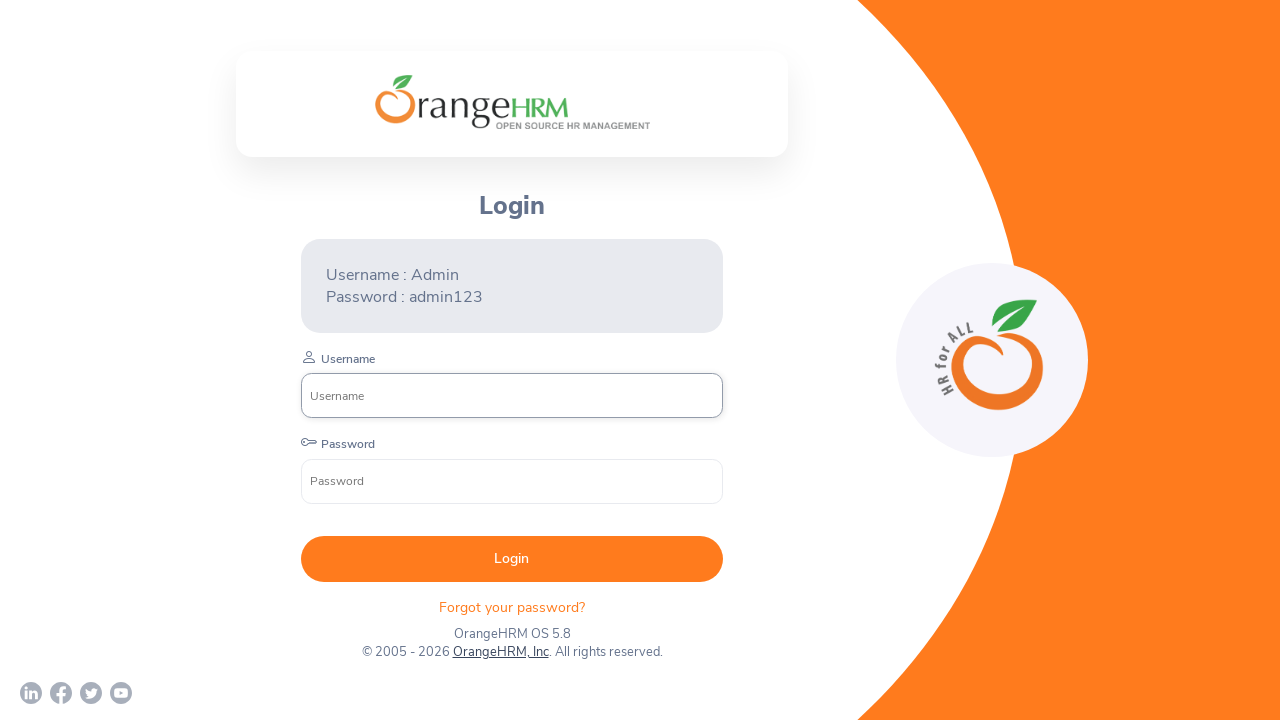